Tests label-based locators by filling a search field and pressing Enter to search for Excel tutorials

Starting URL: https://www.w3schools.com/

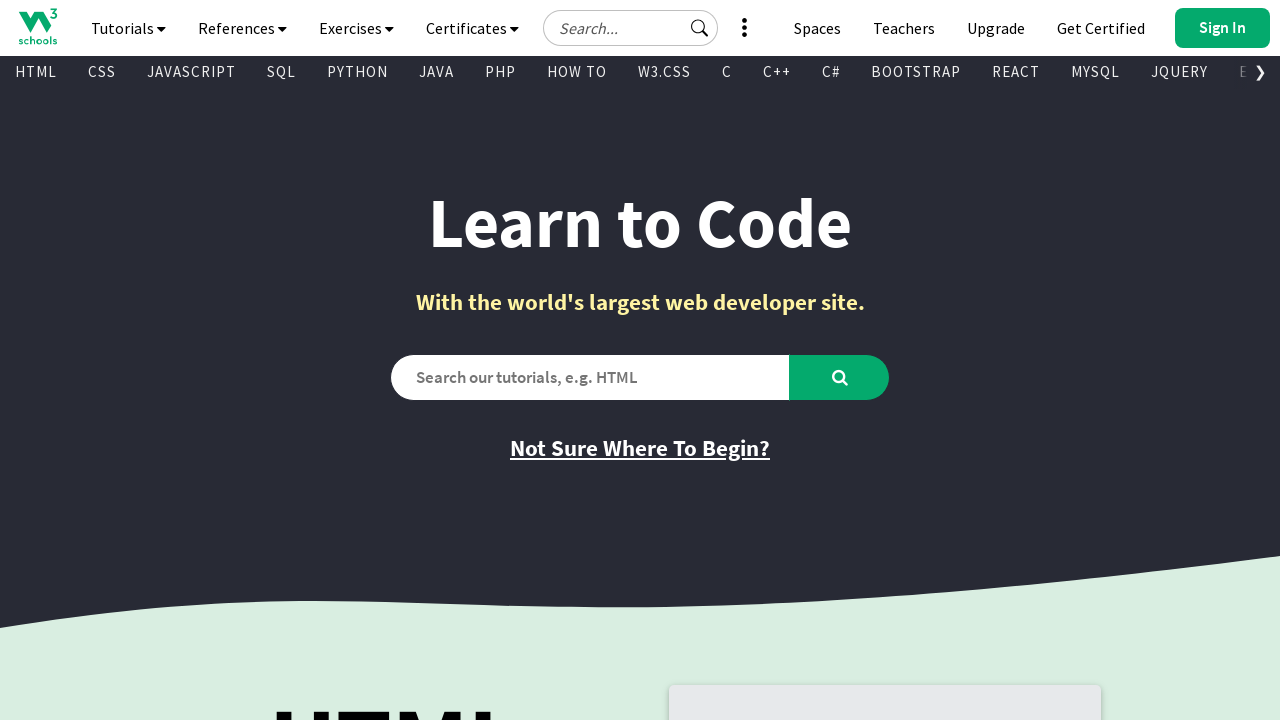

Filled search field with 'Excel' using label locator on internal:label="Search our tutorials"i
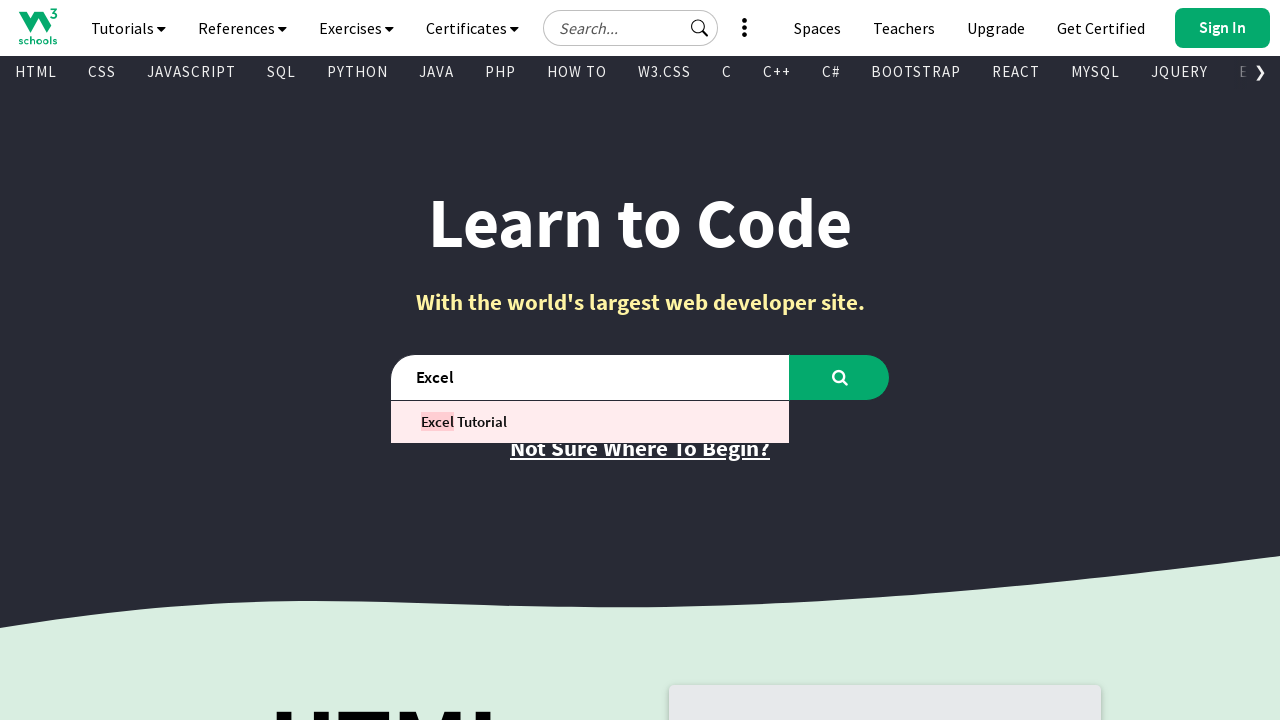

Pressed Enter to search for Excel tutorials on internal:label="Search our tutorials"i
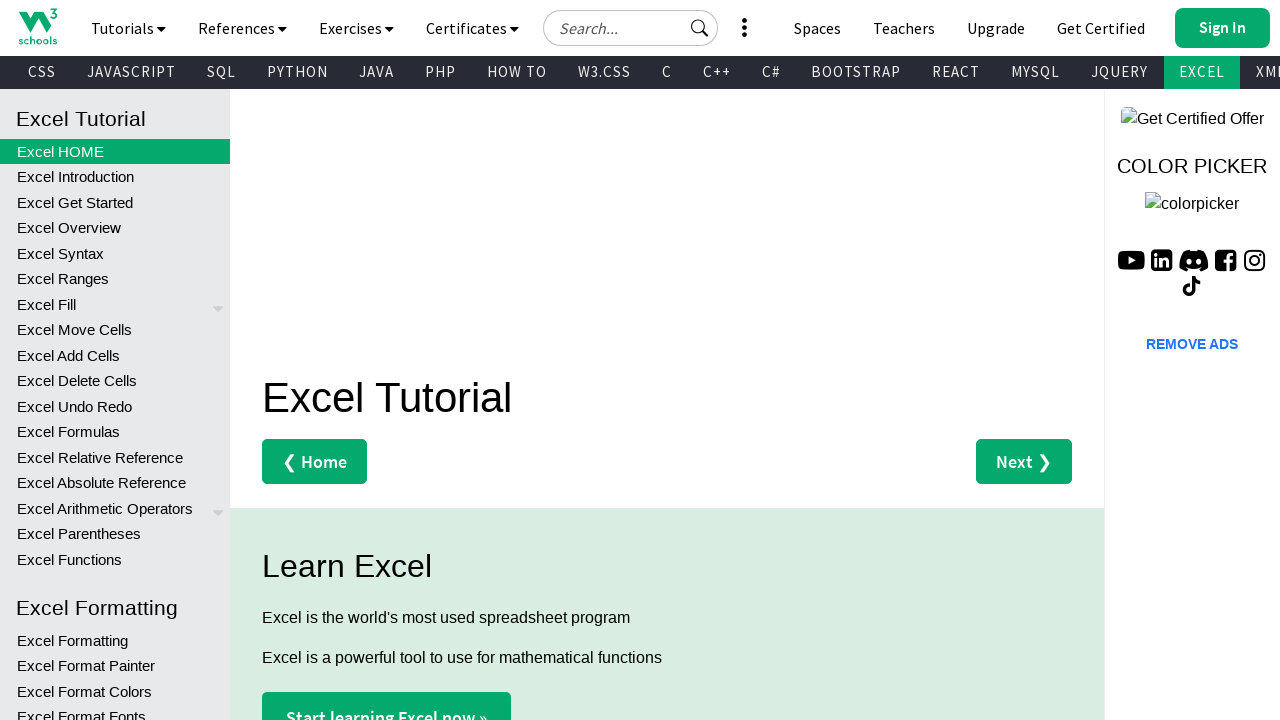

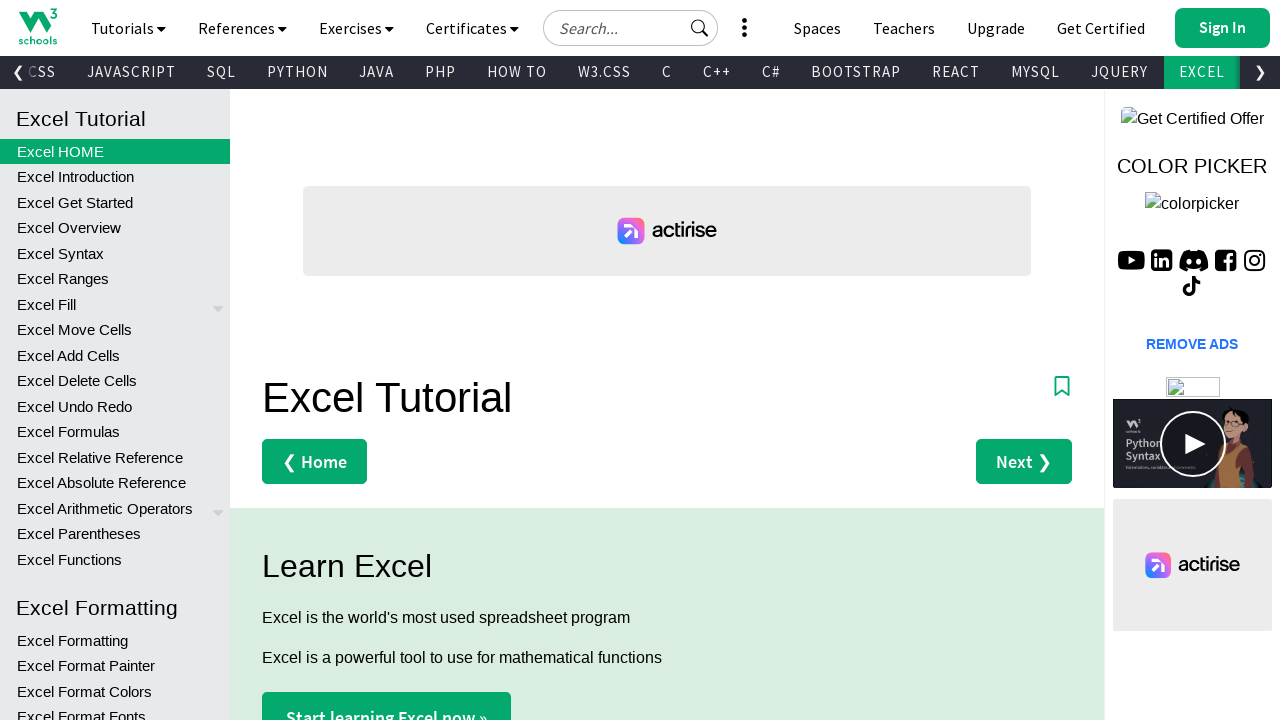